Tests alert functionality by filling a form with user details and verifying the alert message that appears

Starting URL: http://automationbykrishna.com/#

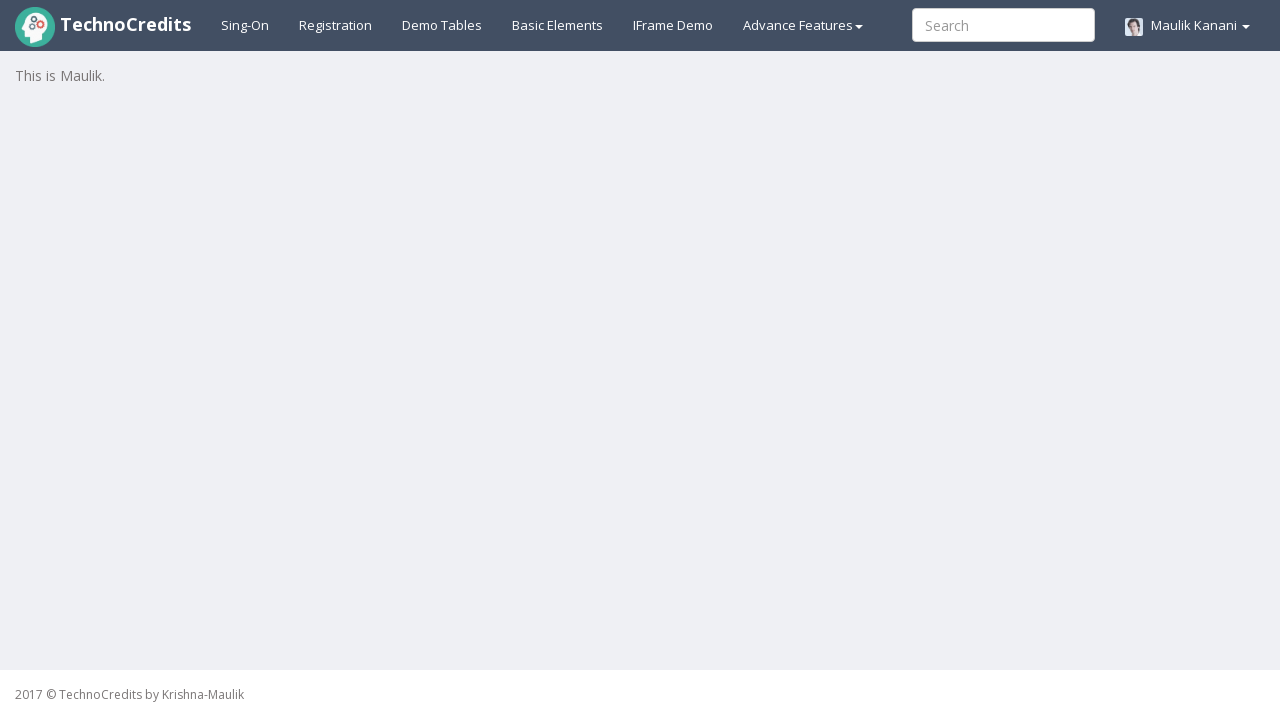

Clicked on Basic Elements tab at (558, 25) on #basicelements
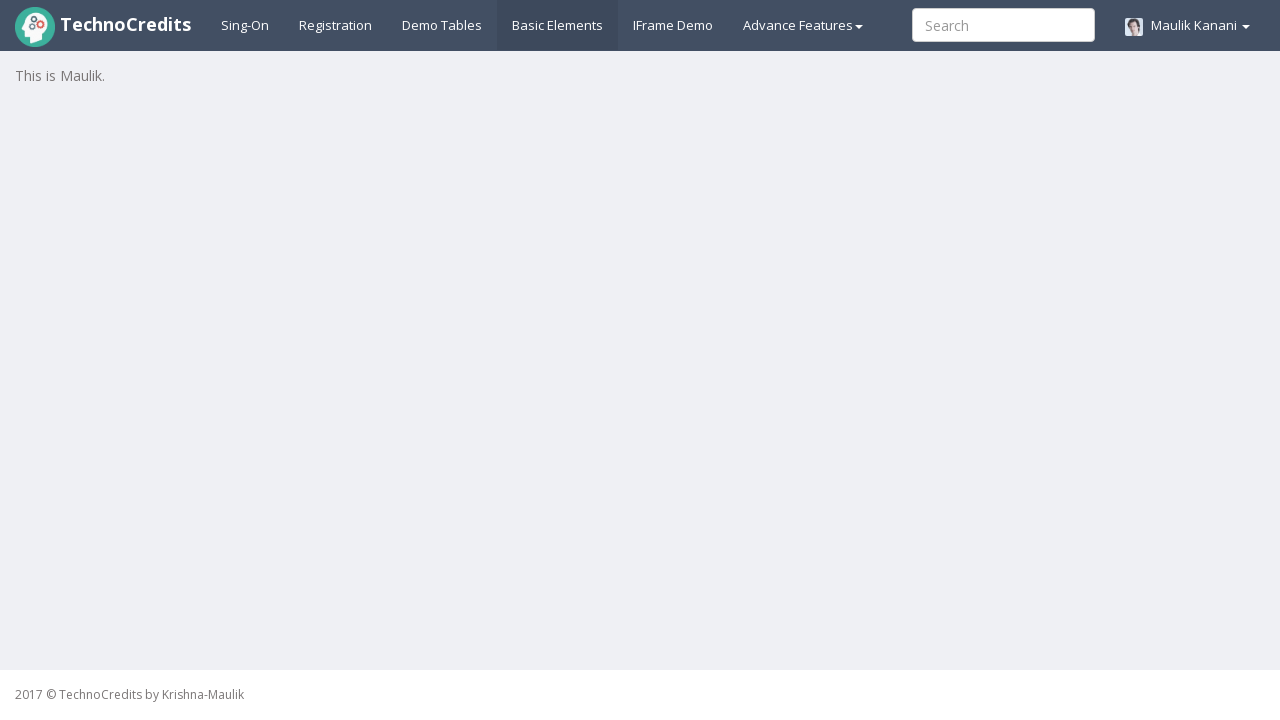

Waited 2 seconds for form to load
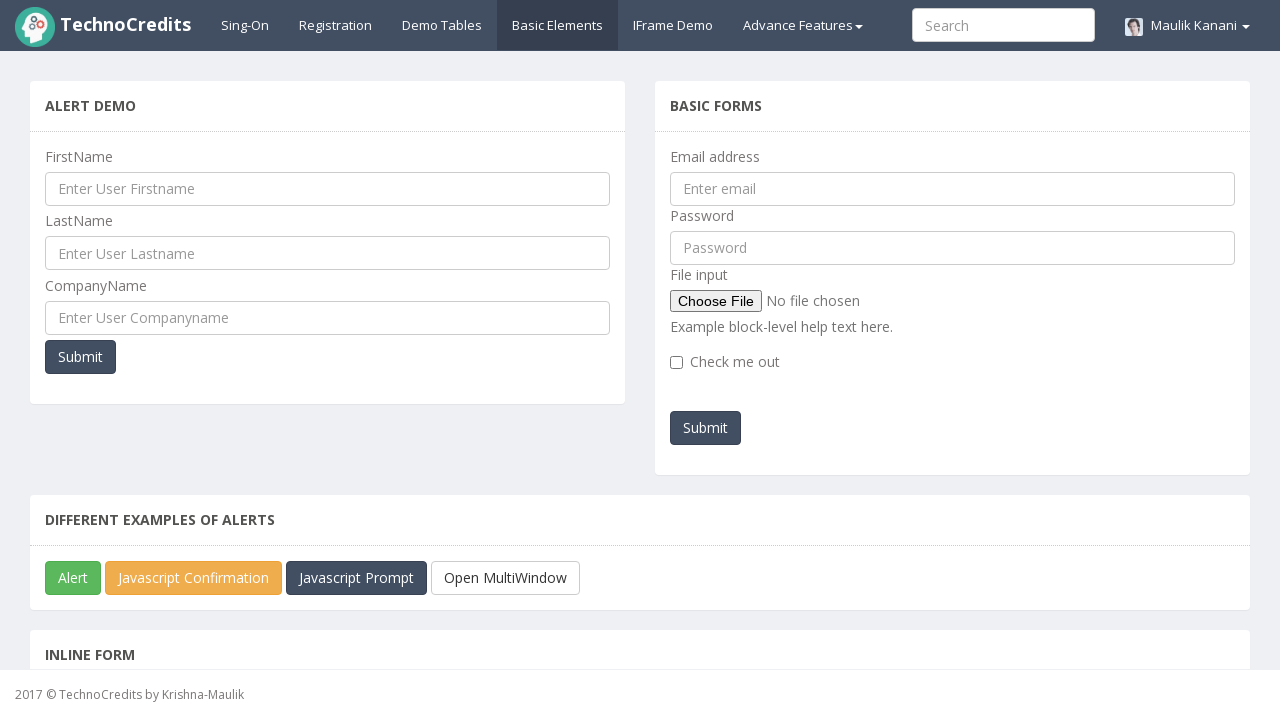

Filled First Name field with 'Sadhana' on #UserFirstName
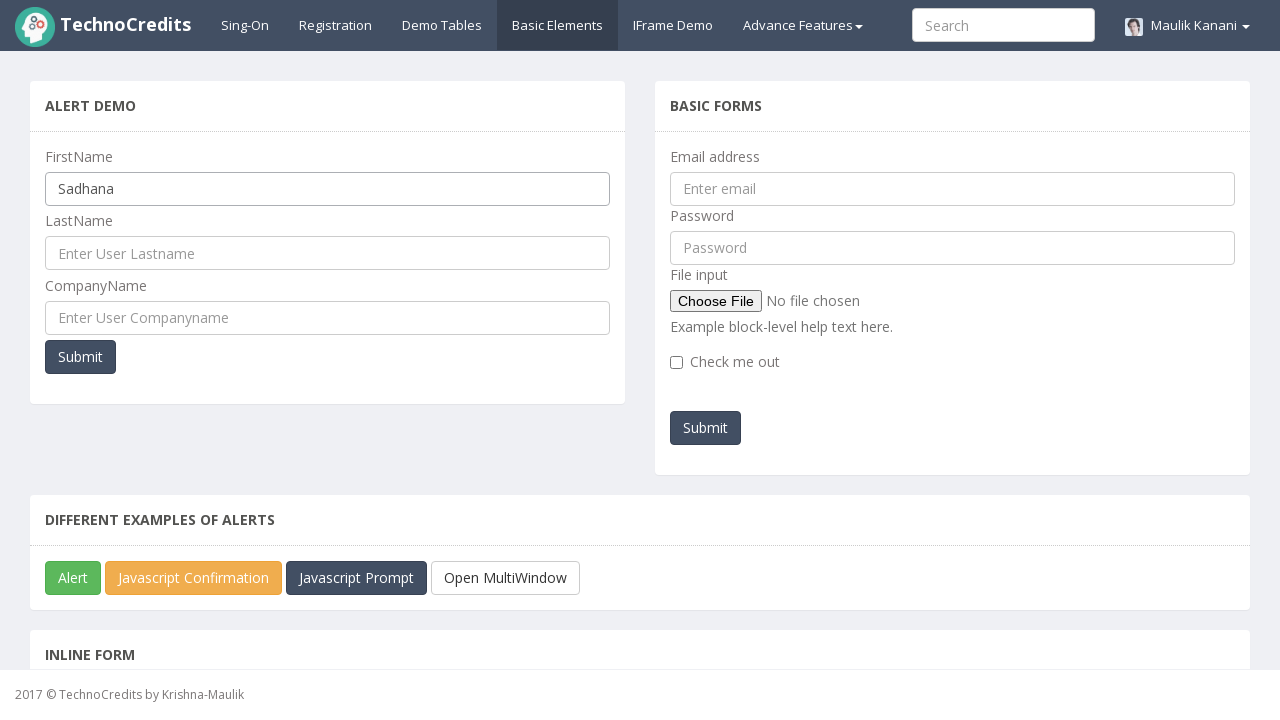

Filled Last Name field with 'Pawar' on #UserLastName
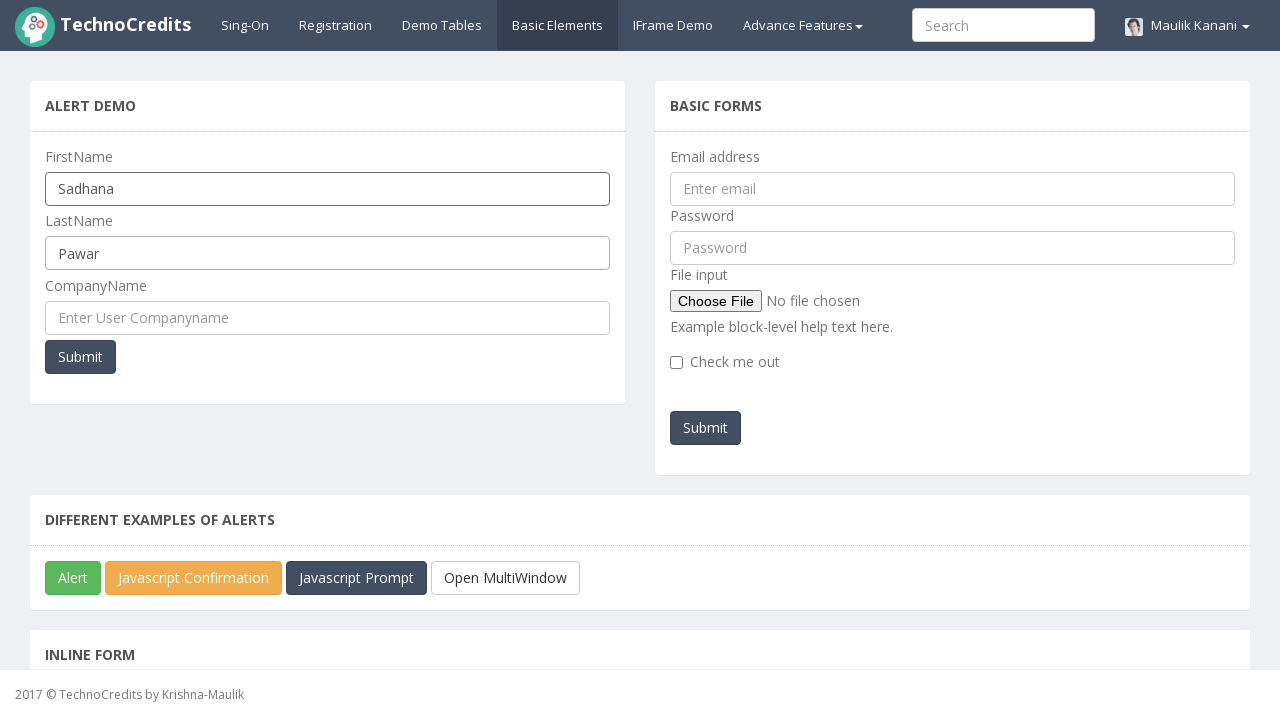

Filled Company Name field with 'HCL' on #UserCompanyName
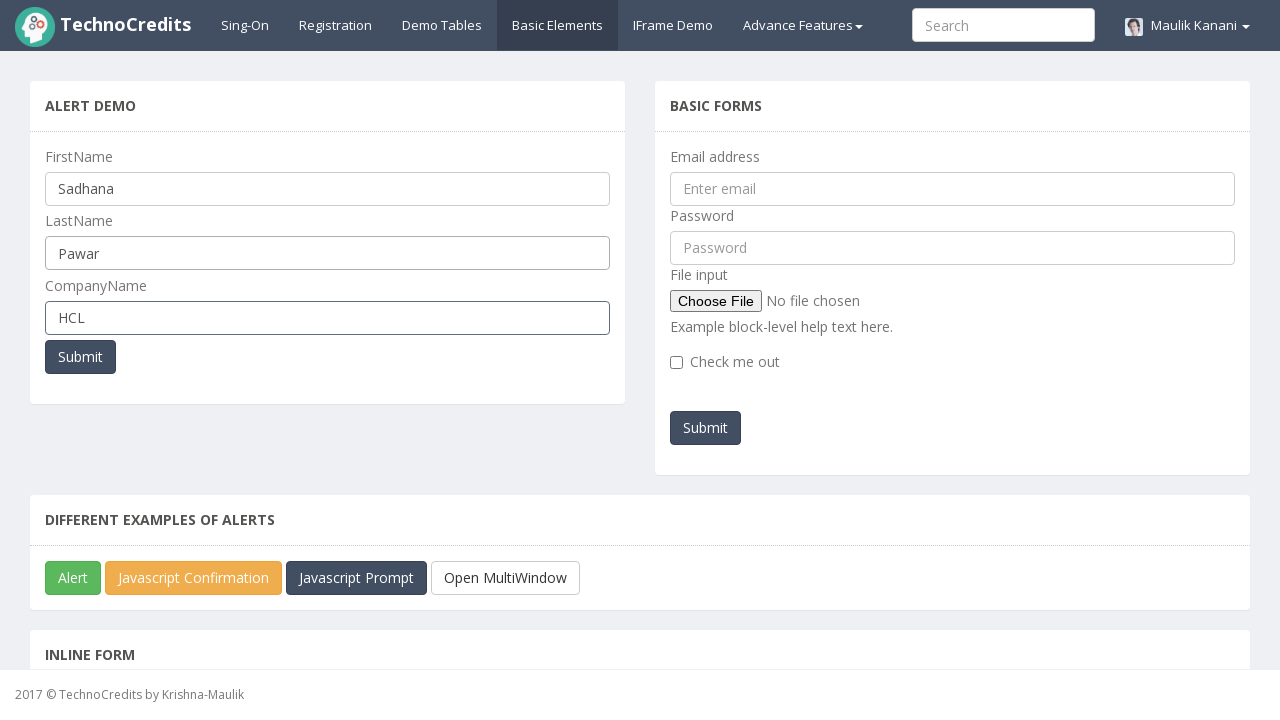

Clicked submit button at (80, 357) on .btn.btn-primary
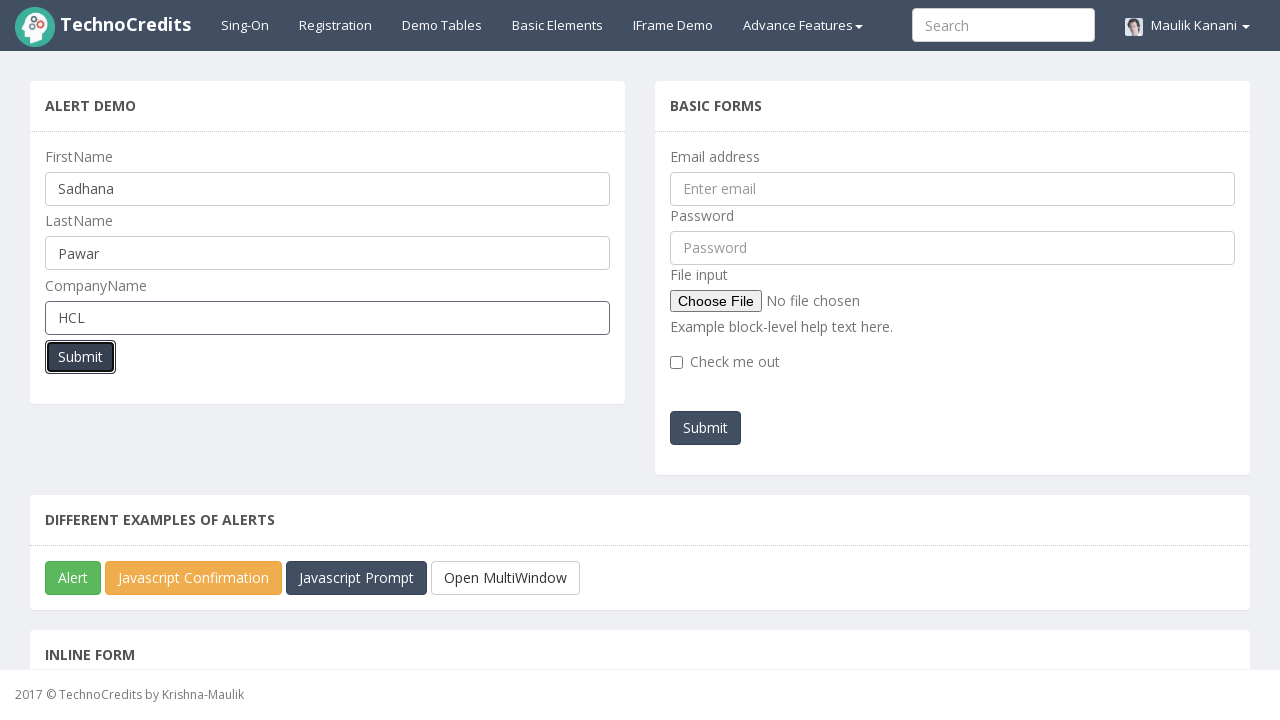

Alert dialog accepted
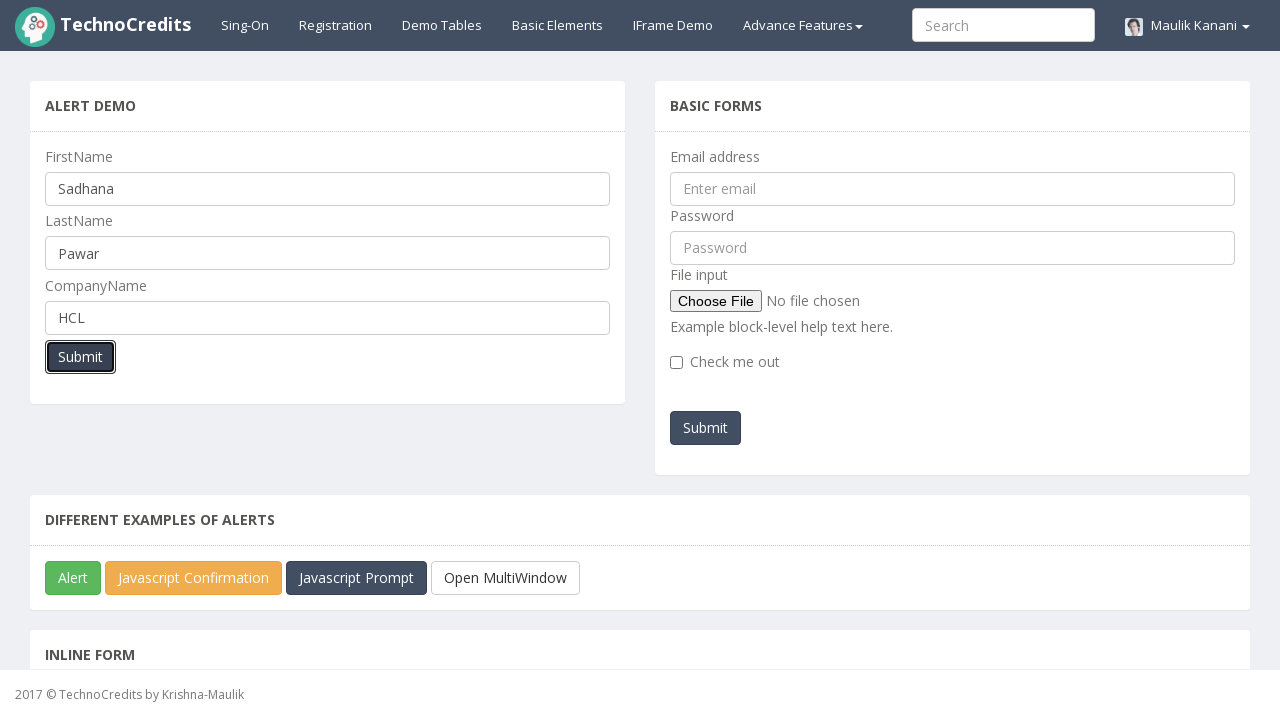

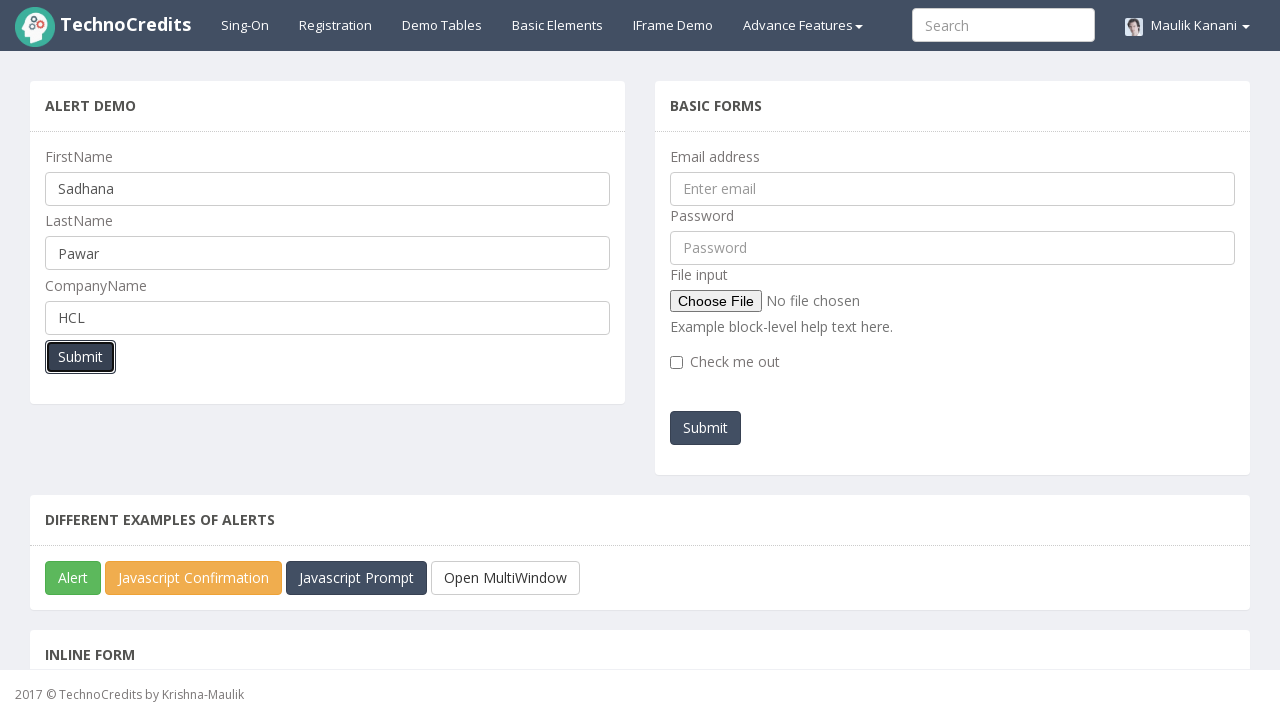